Tests JavaScript confirm box functionality by triggering a confirm dialog and handling both accept and dismiss actions

Starting URL: https://www.hyrtutorials.com/p/alertsdemo.html

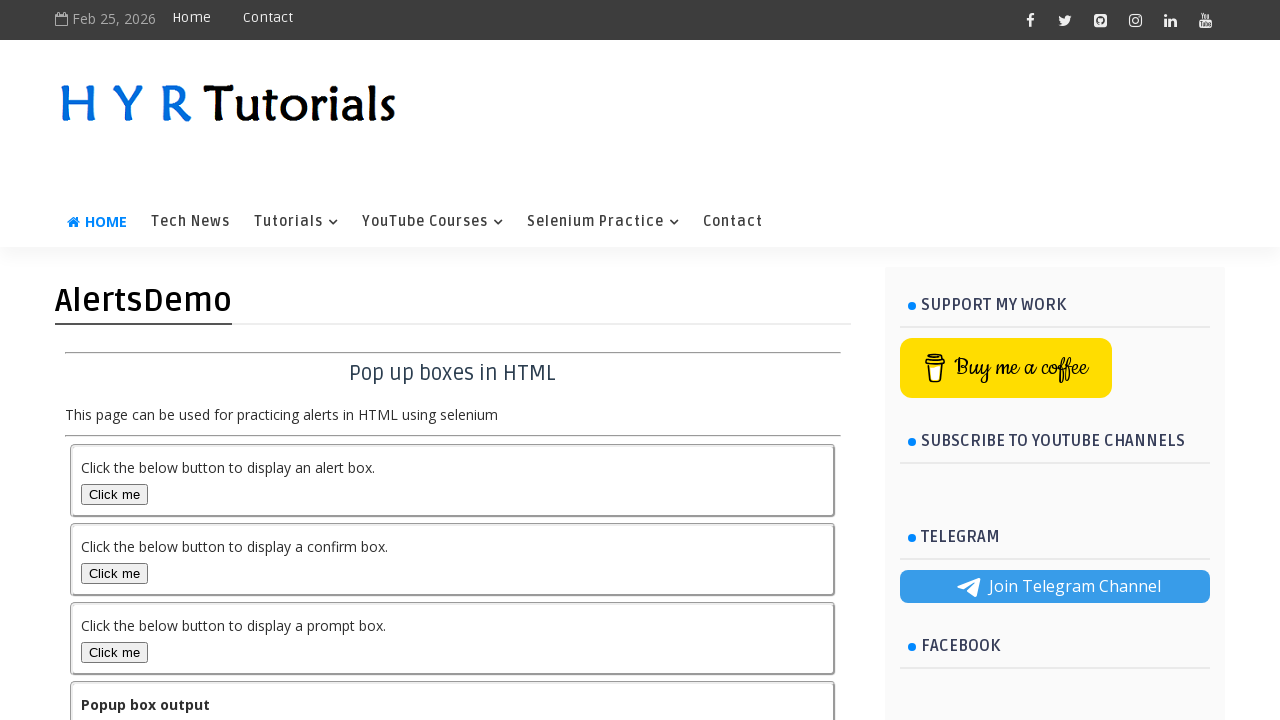

Clicked confirm box button to trigger dialog at (114, 573) on #confirmBox
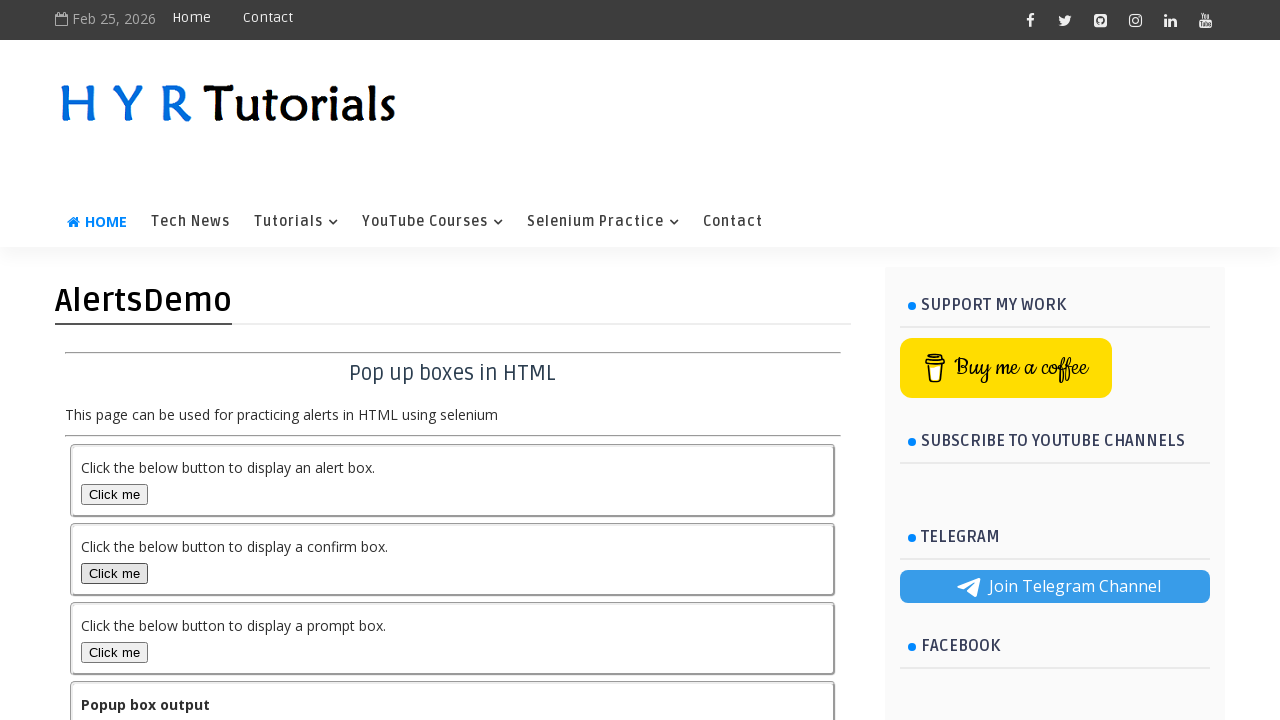

Set up dialog handler to accept confirm dialog
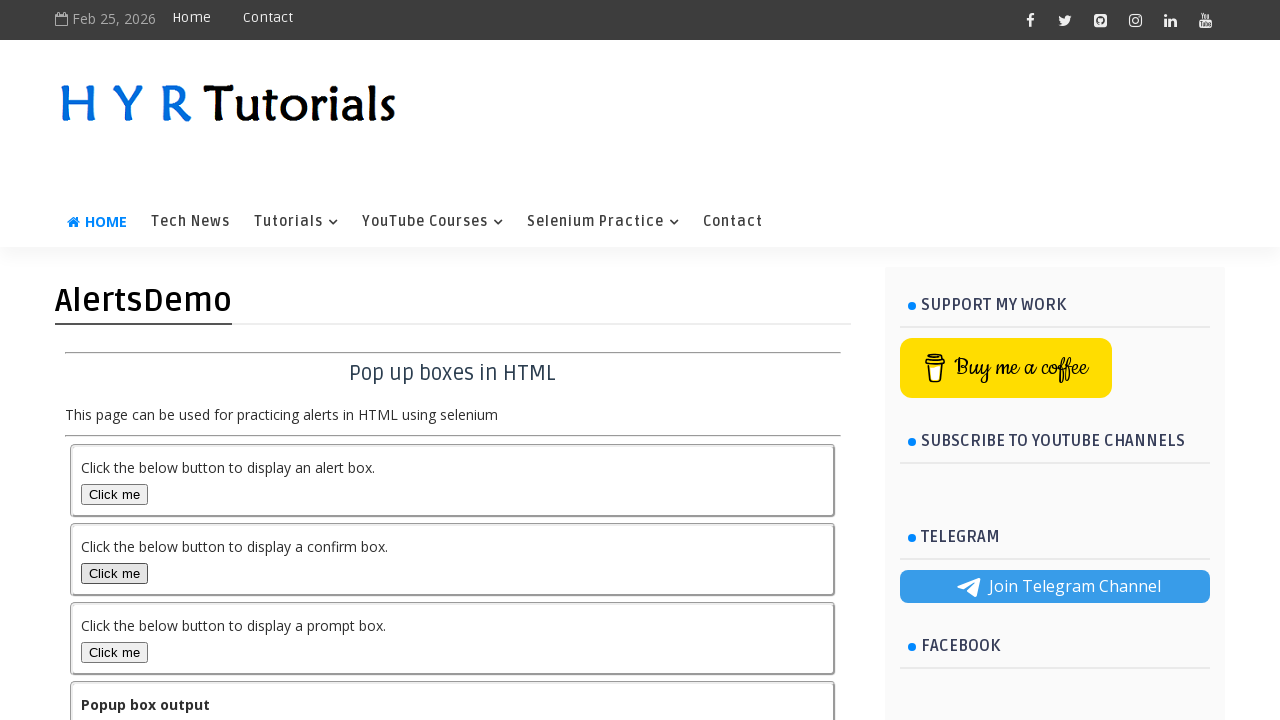

Output element loaded after accepting confirm dialog
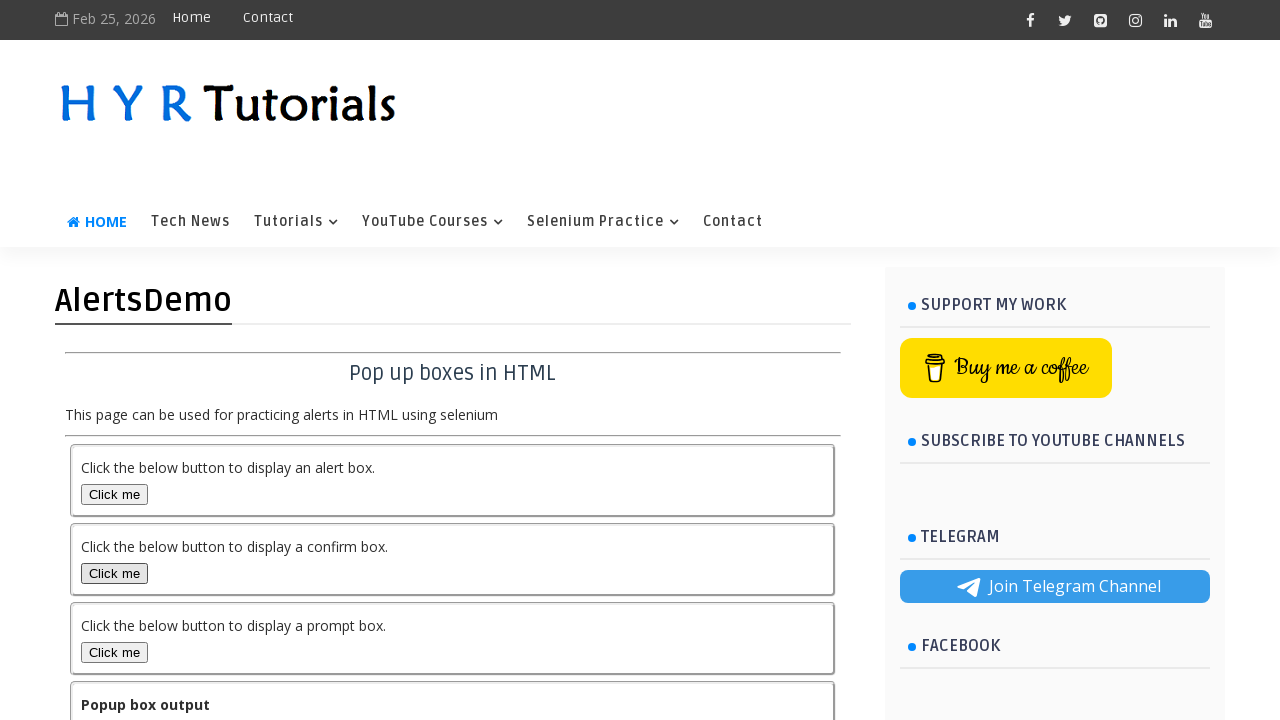

Clicked confirm box button again to trigger another dialog at (114, 573) on #confirmBox
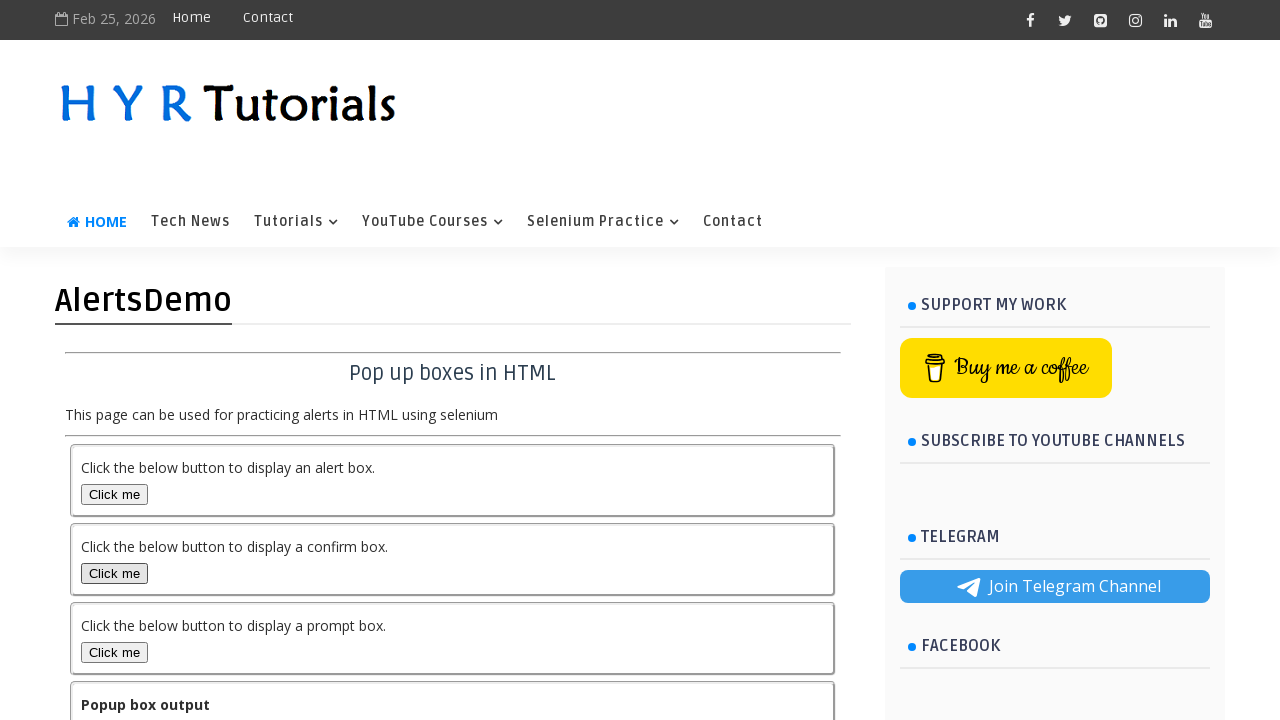

Set up dialog handler to dismiss confirm dialog
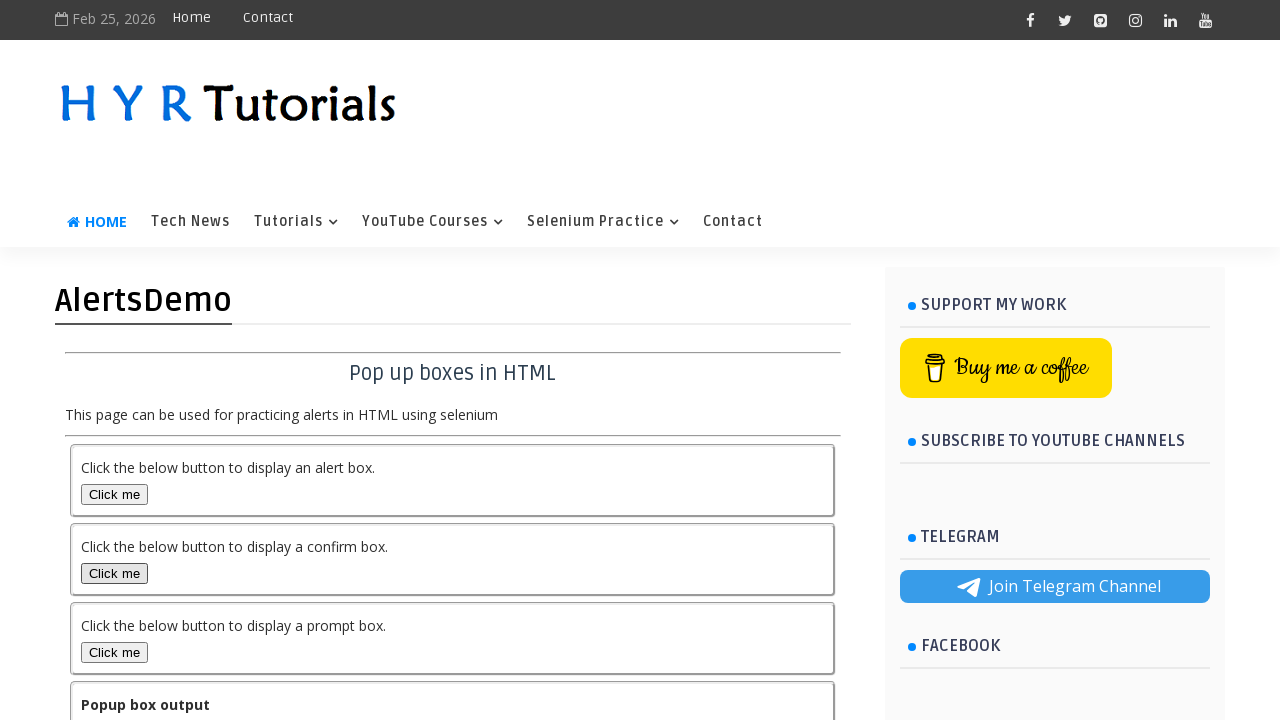

Output element loaded after dismissing confirm dialog
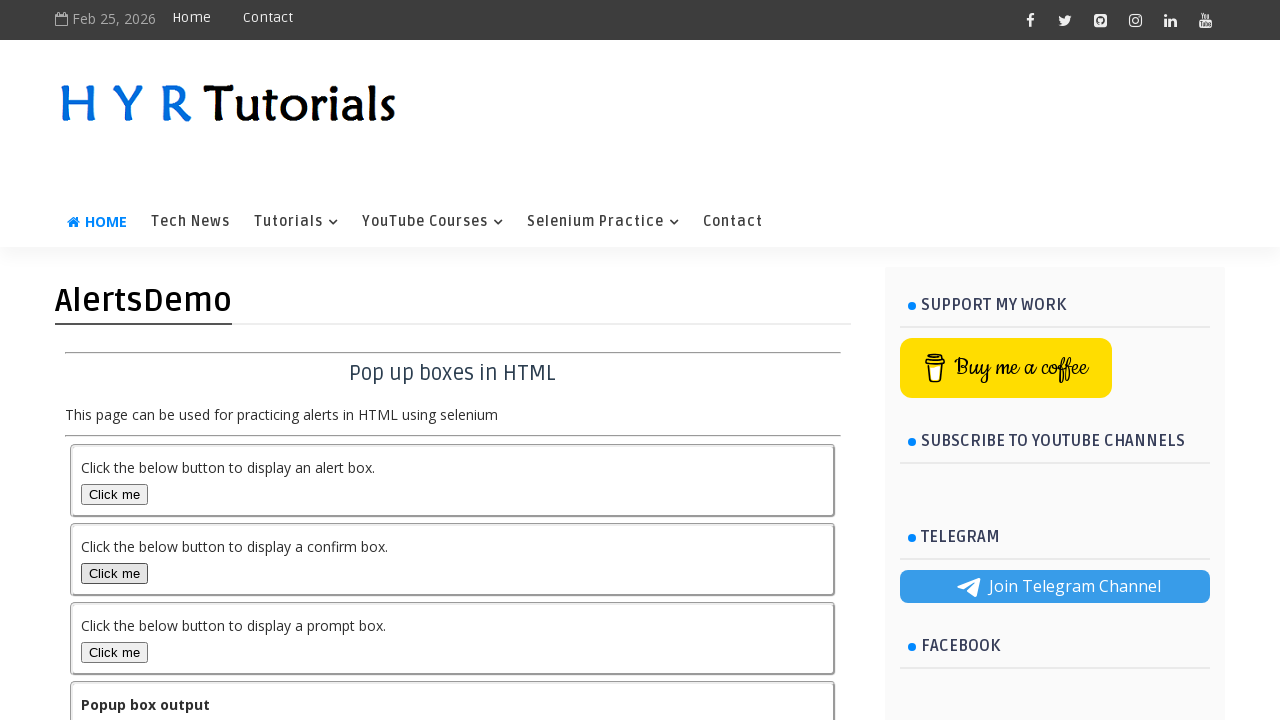

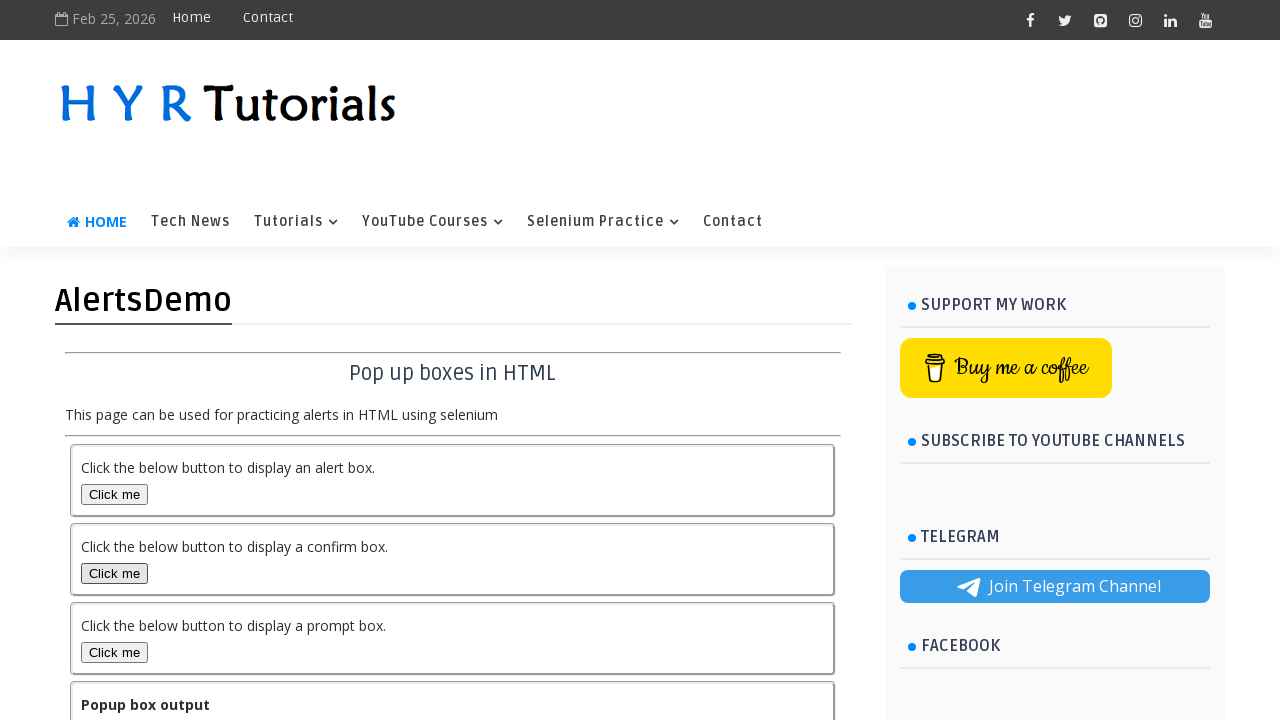